Tests that the Clear completed button is hidden when no items are completed

Starting URL: https://demo.playwright.dev/todomvc

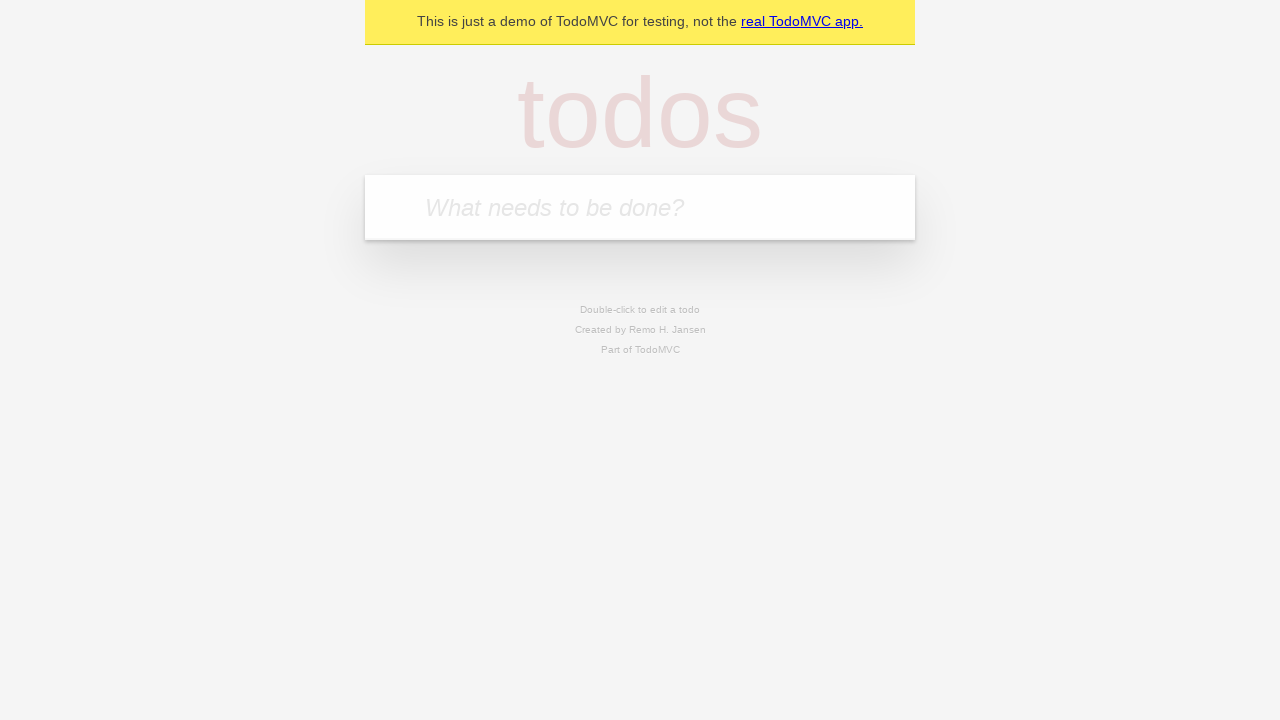

Filled input field with first todo item 'buy some cheese' on internal:attr=[placeholder="What needs to be done?"i]
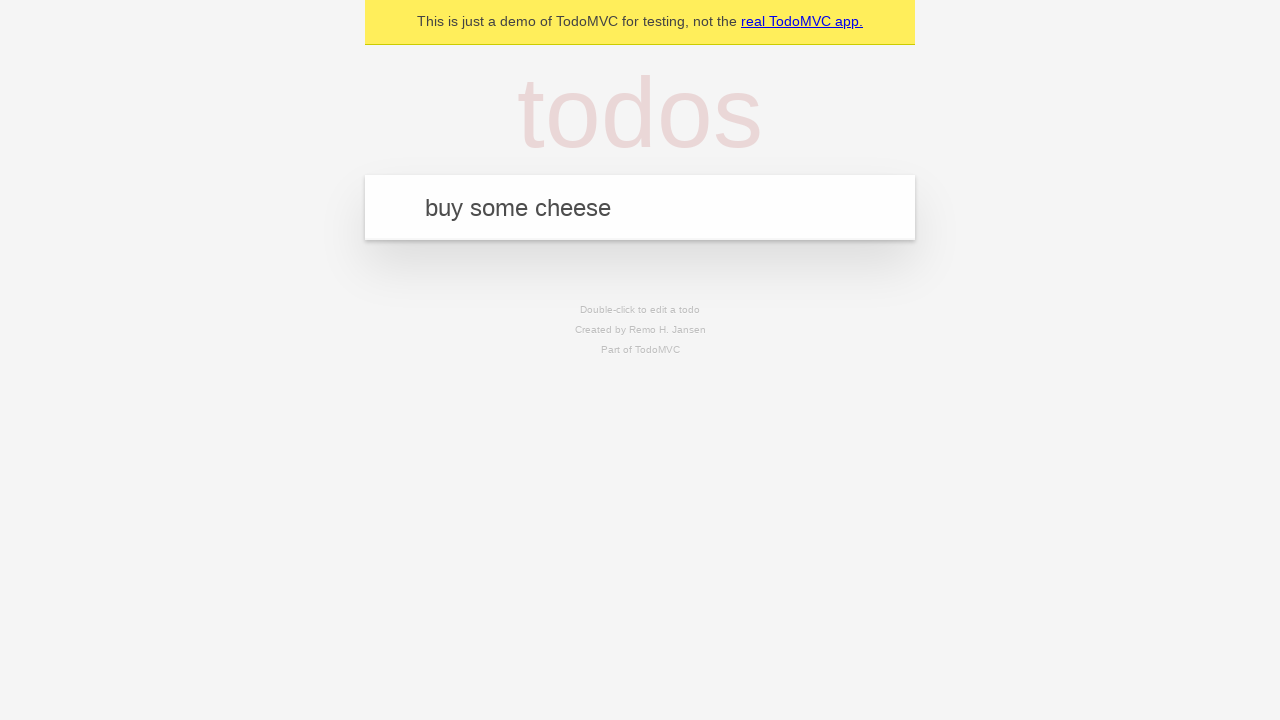

Pressed Enter to add first todo item on internal:attr=[placeholder="What needs to be done?"i]
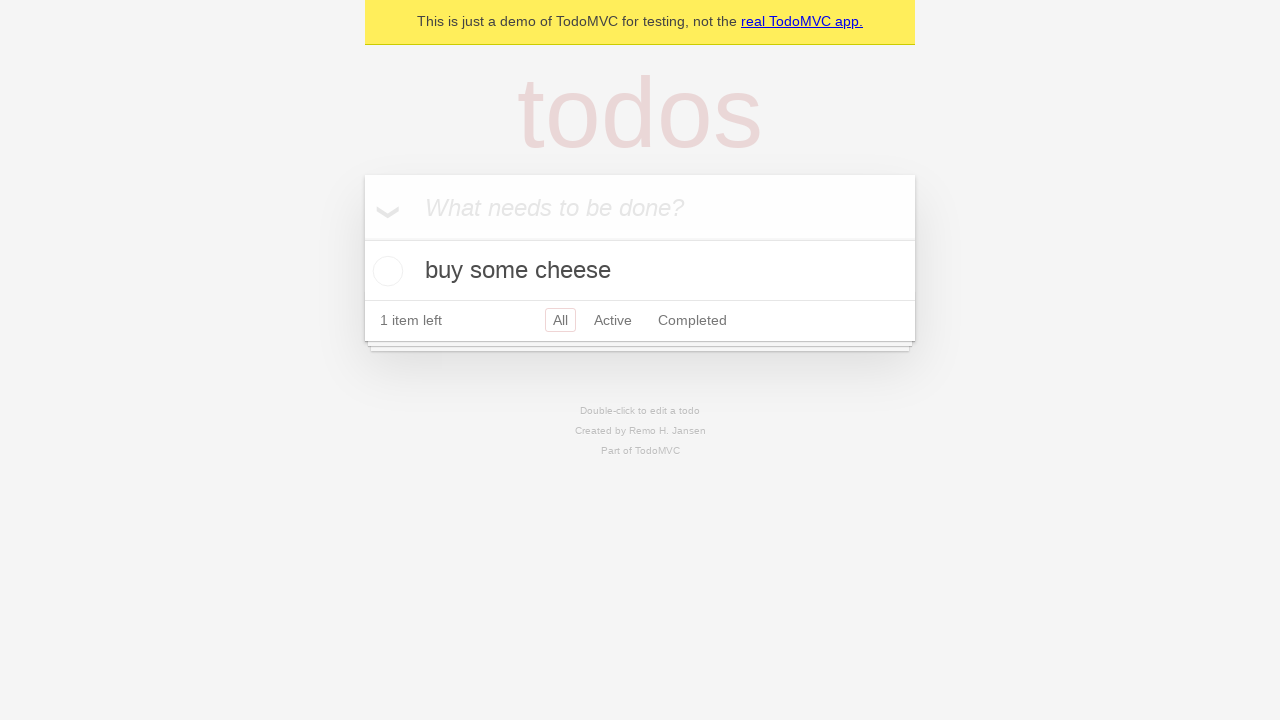

Filled input field with second todo item 'feed the cat' on internal:attr=[placeholder="What needs to be done?"i]
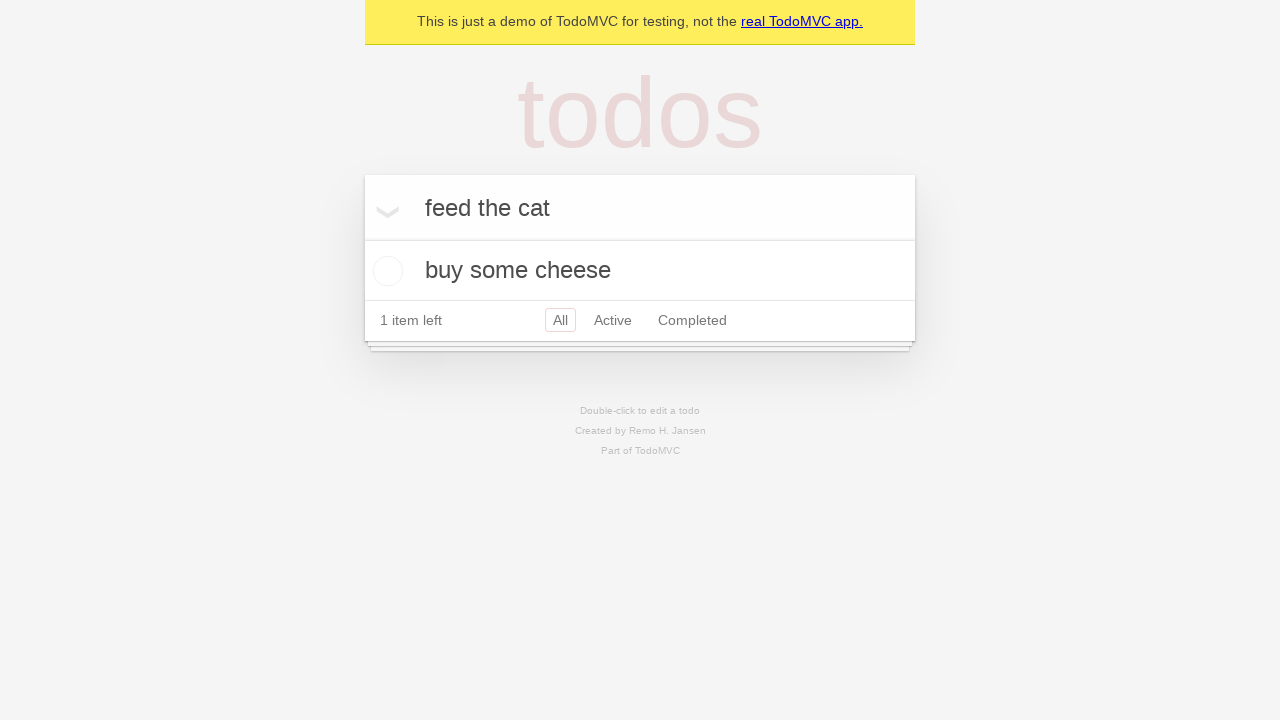

Pressed Enter to add second todo item on internal:attr=[placeholder="What needs to be done?"i]
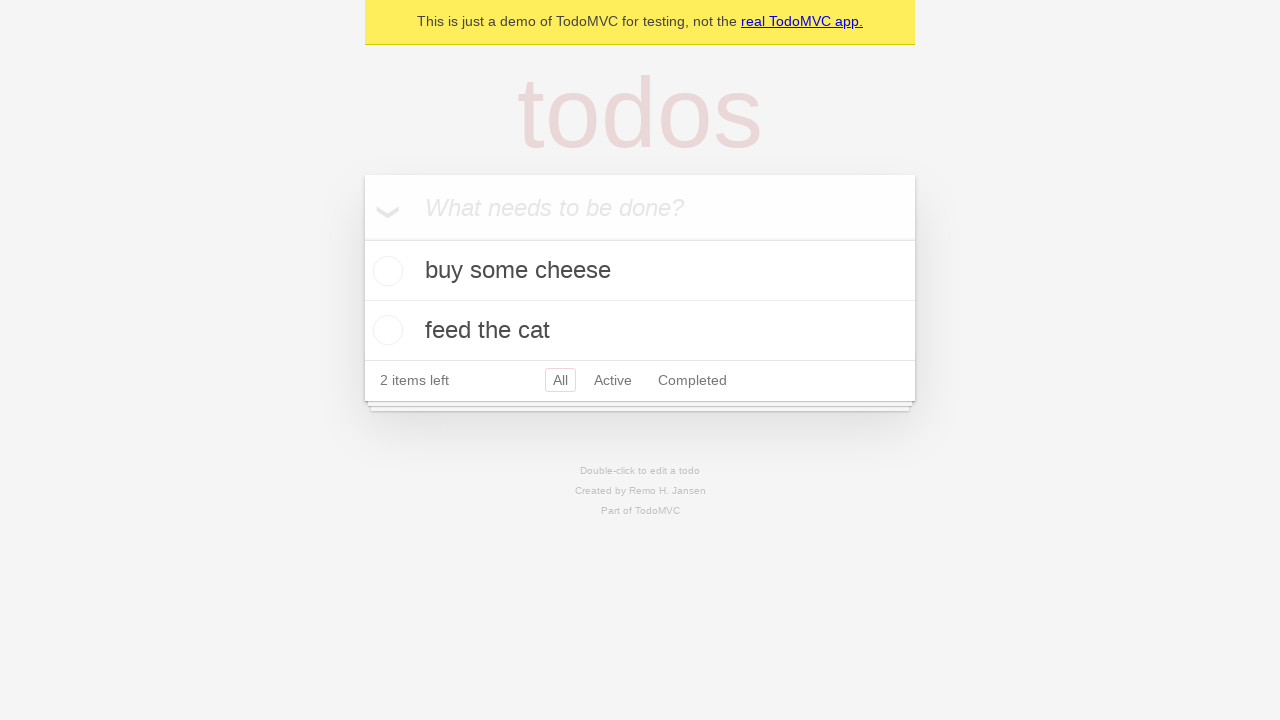

Filled input field with third todo item 'book a doctors appointment' on internal:attr=[placeholder="What needs to be done?"i]
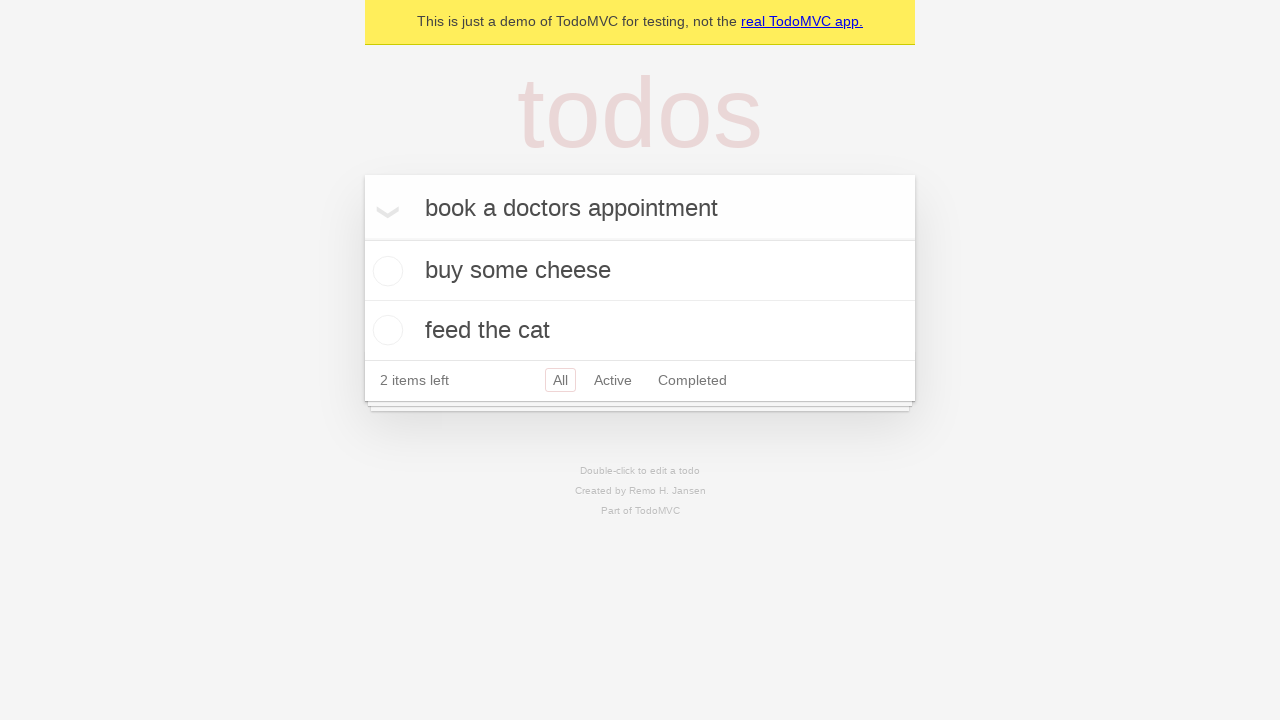

Pressed Enter to add third todo item on internal:attr=[placeholder="What needs to be done?"i]
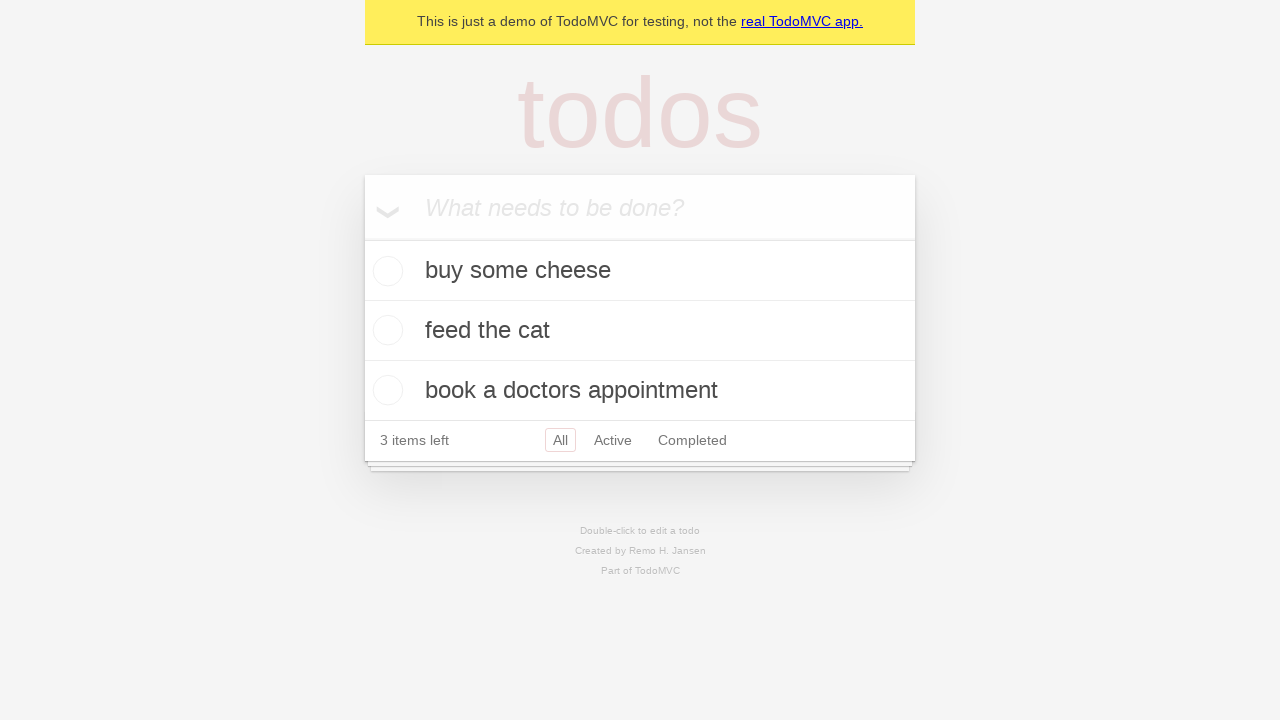

Checked the first todo item as completed at (385, 271) on .todo-list li .toggle >> nth=0
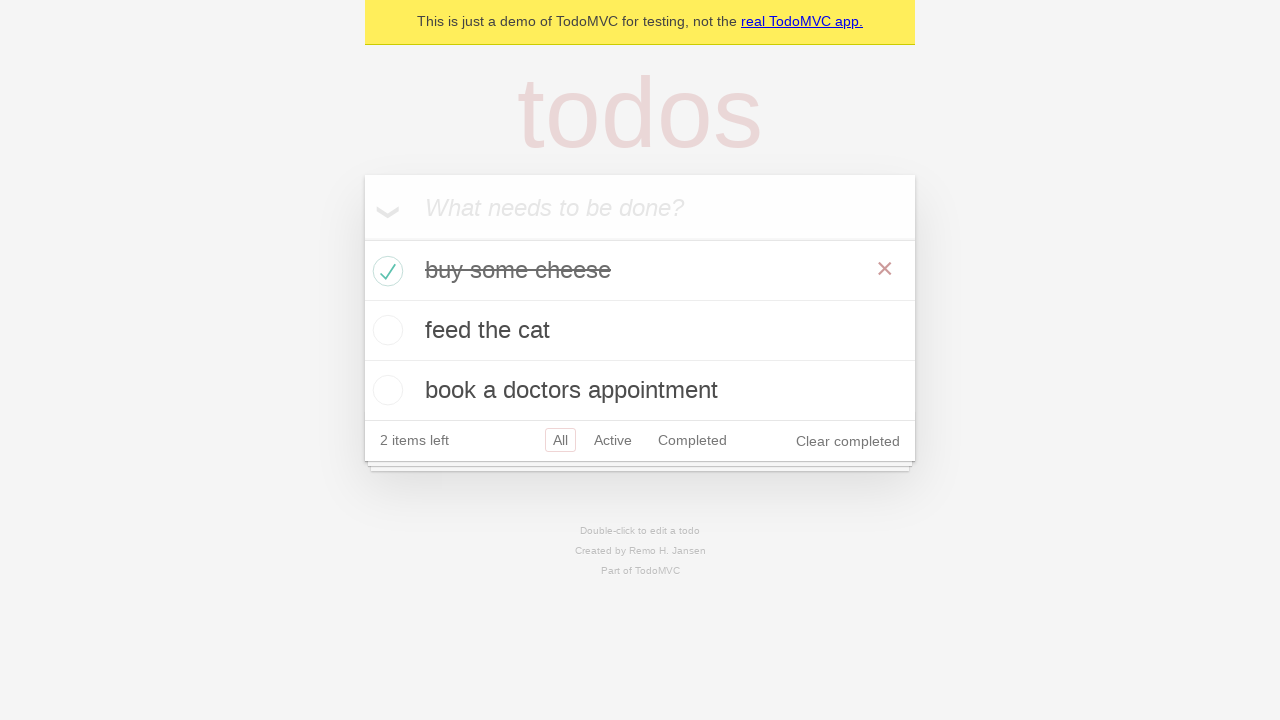

Clicked Clear completed button to remove completed items at (848, 441) on internal:role=button[name="Clear completed"i]
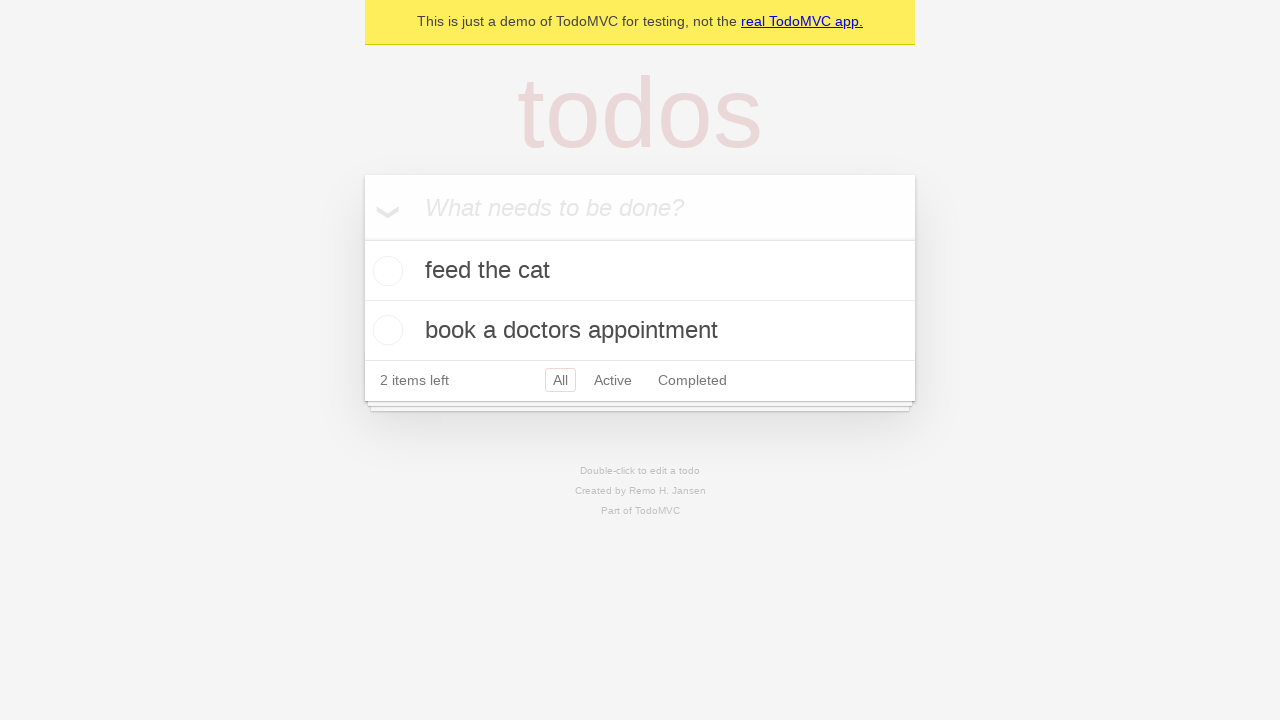

Waited for Clear completed button to be hidden since no items are completed
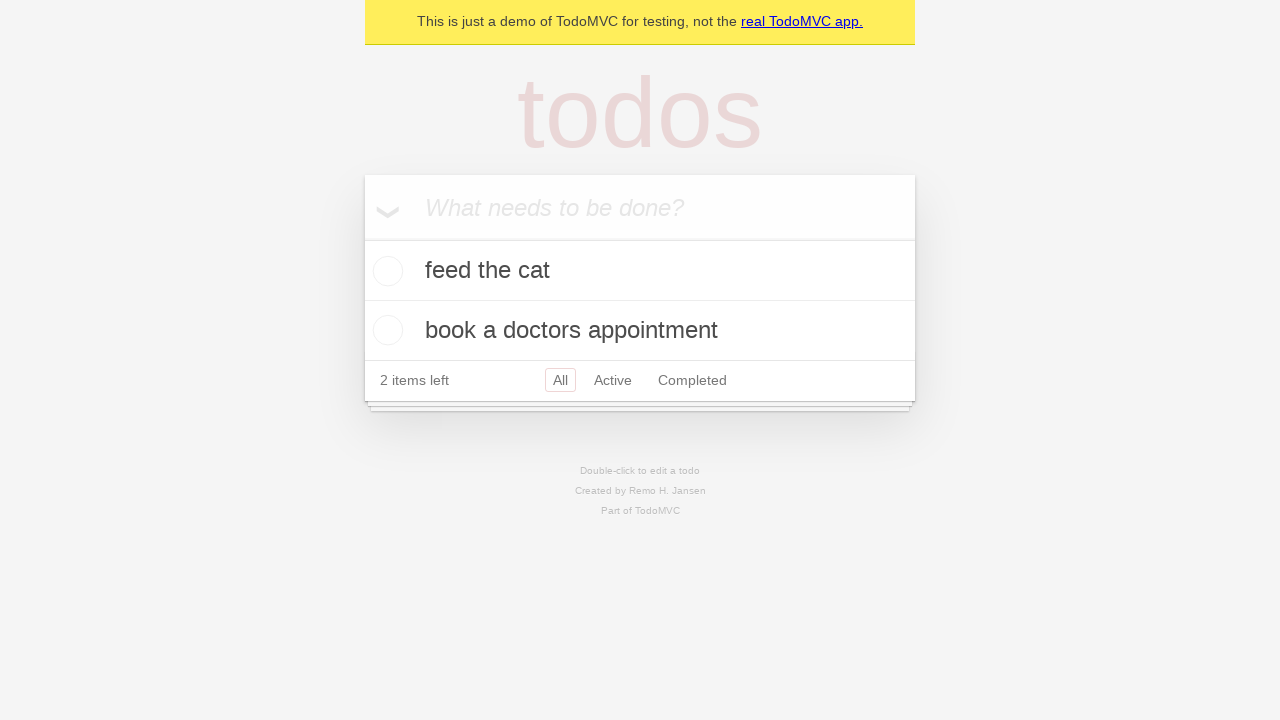

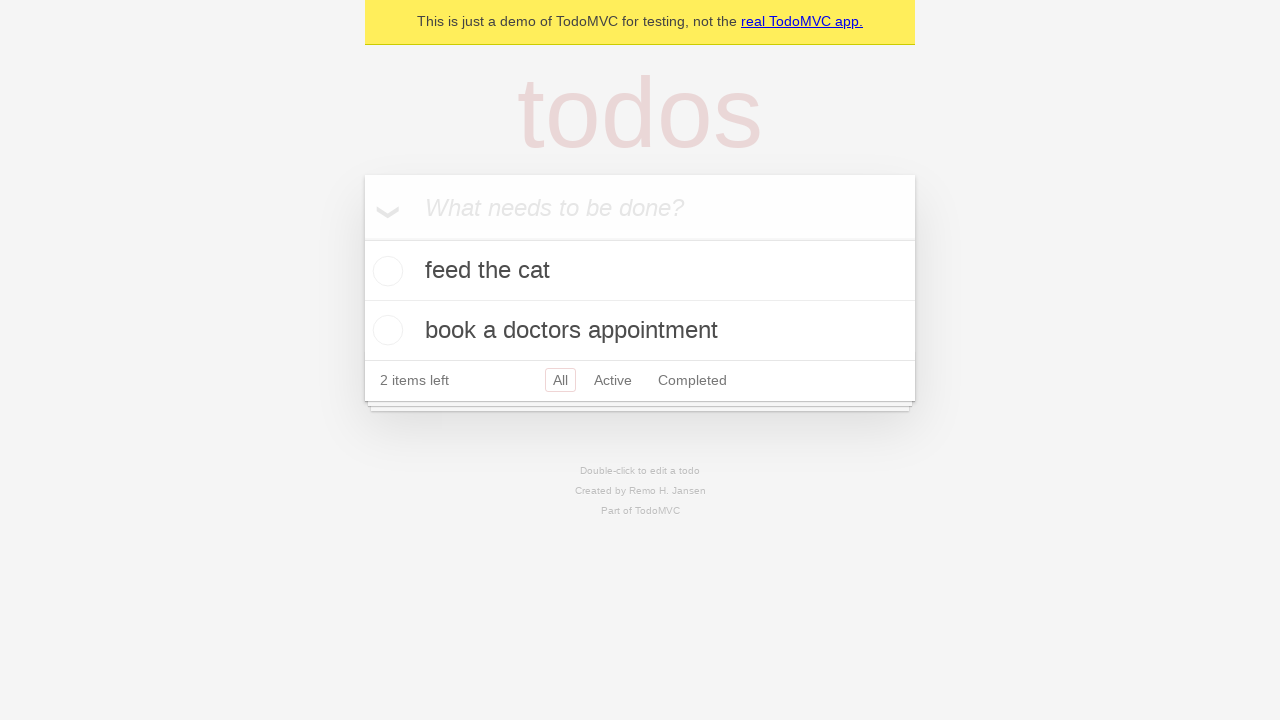